Navigates to toolsqa.com, scrolls to an articles element, and takes a screenshot of the page

Starting URL: http://toolsqa.com/

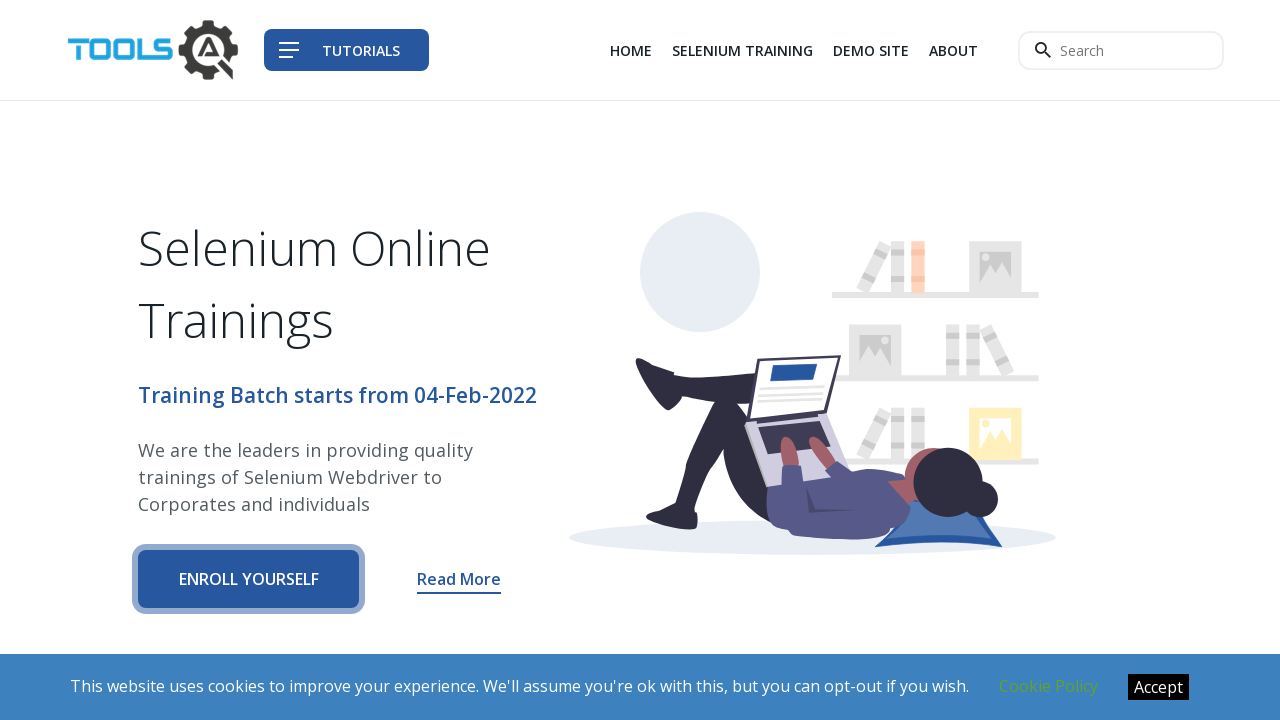

Navigated to toolsqa.com
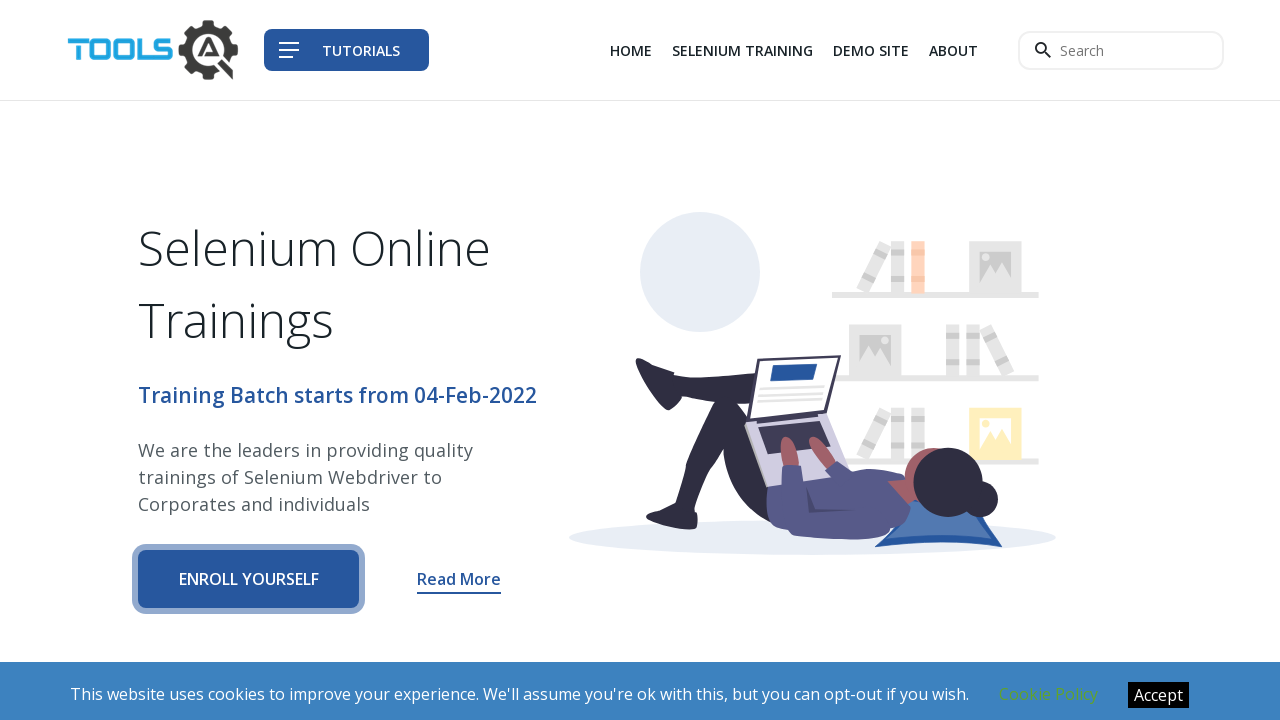

Scrolled to articles element
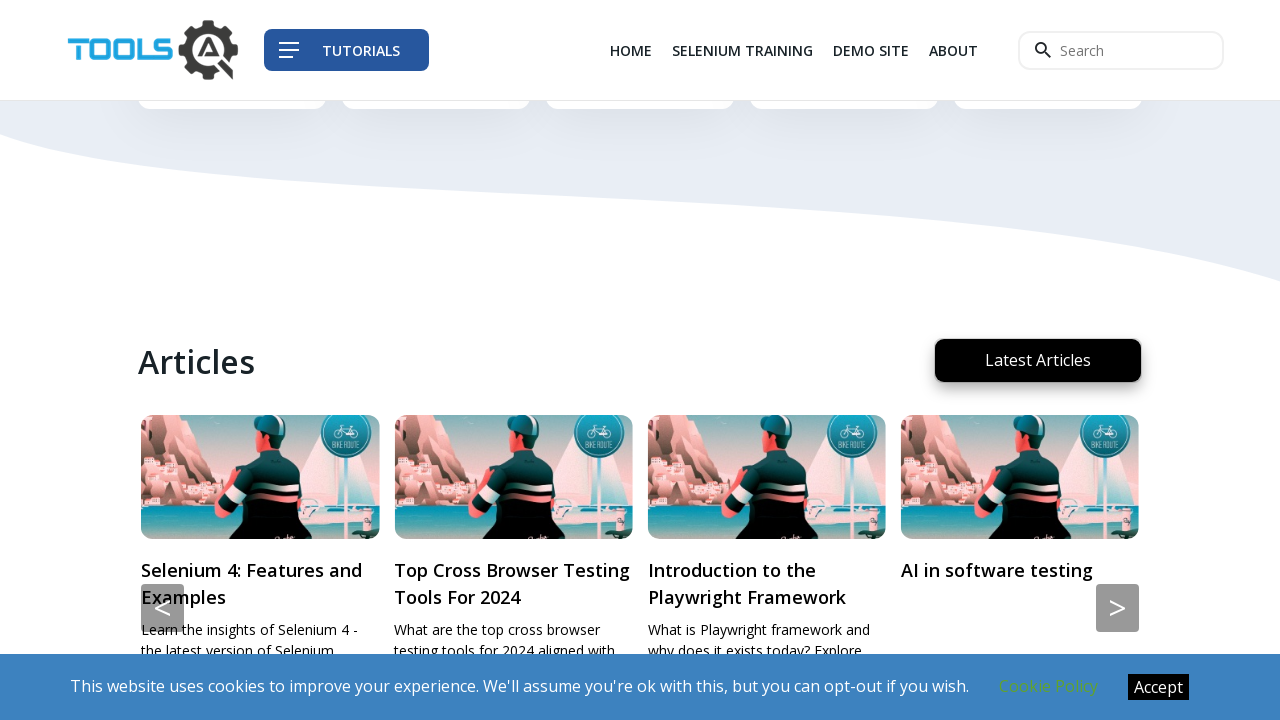

Took screenshot of page with articles element in view
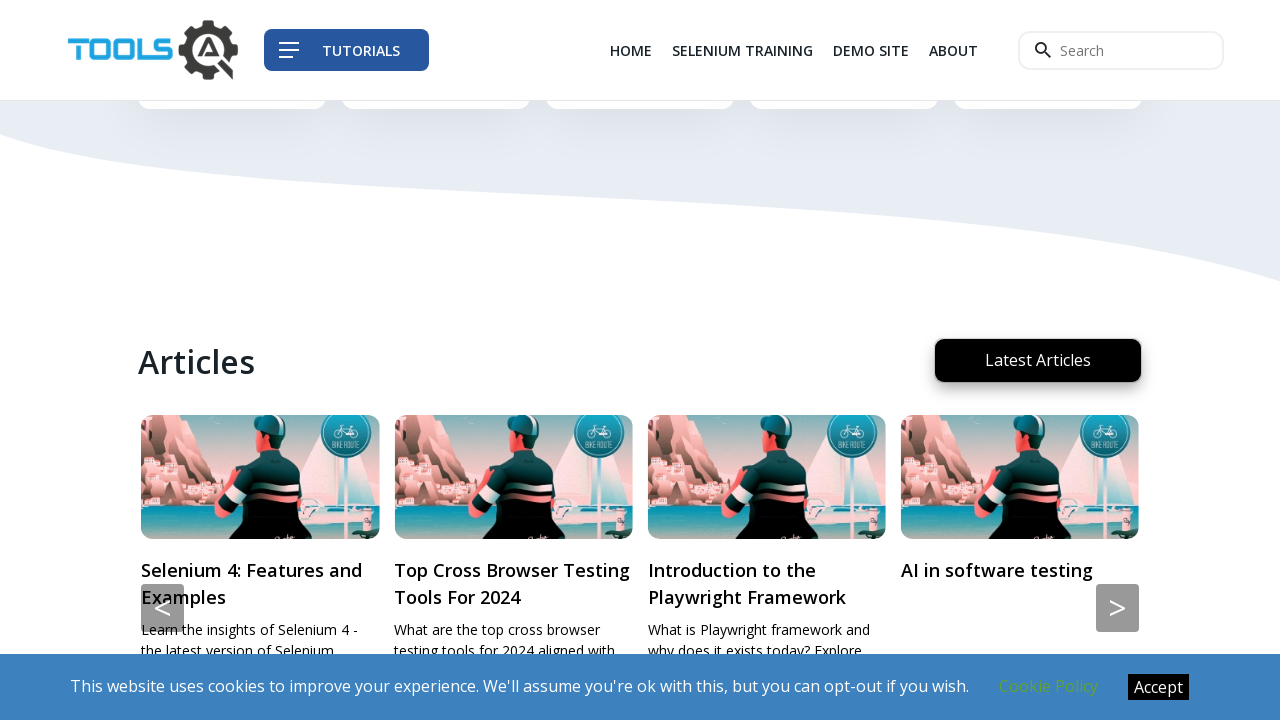

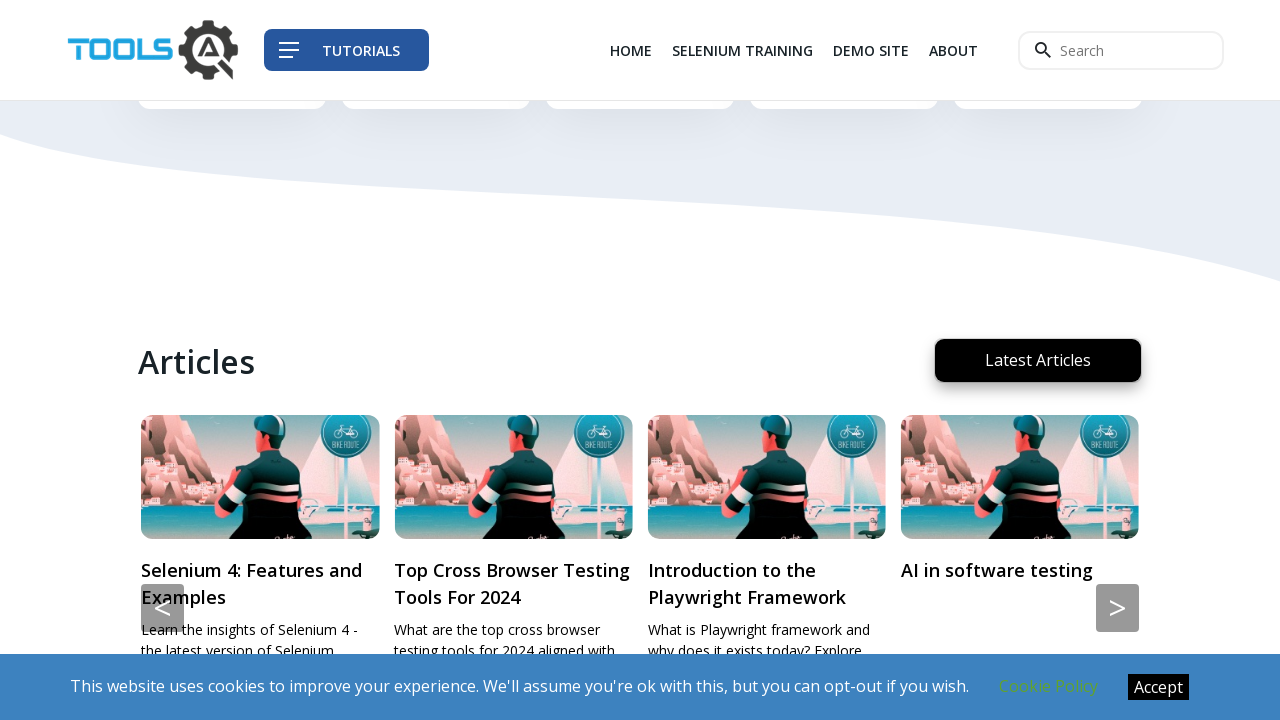